Navigates to a frames demo page and accesses nested frames to retrieve text content from the middle frame

Starting URL: https://the-internet.herokuapp.com/

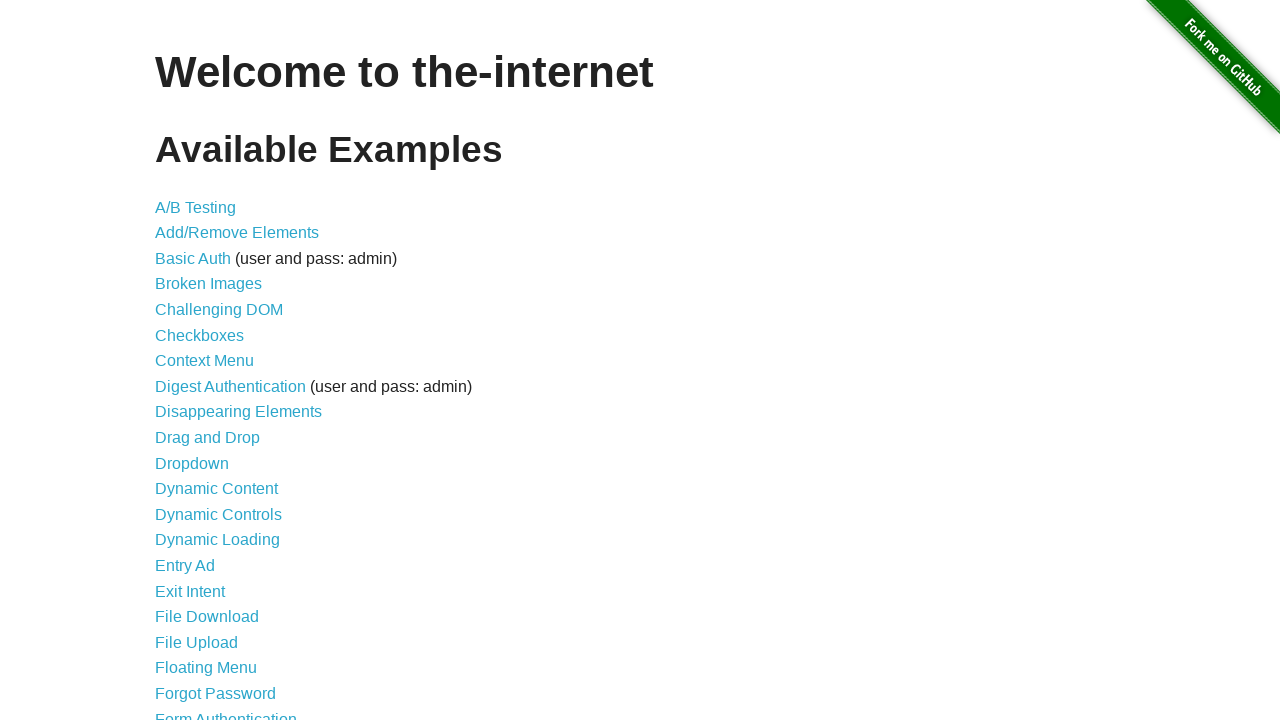

Clicked on Frames link at (182, 361) on xpath=//a[@href='/frames']
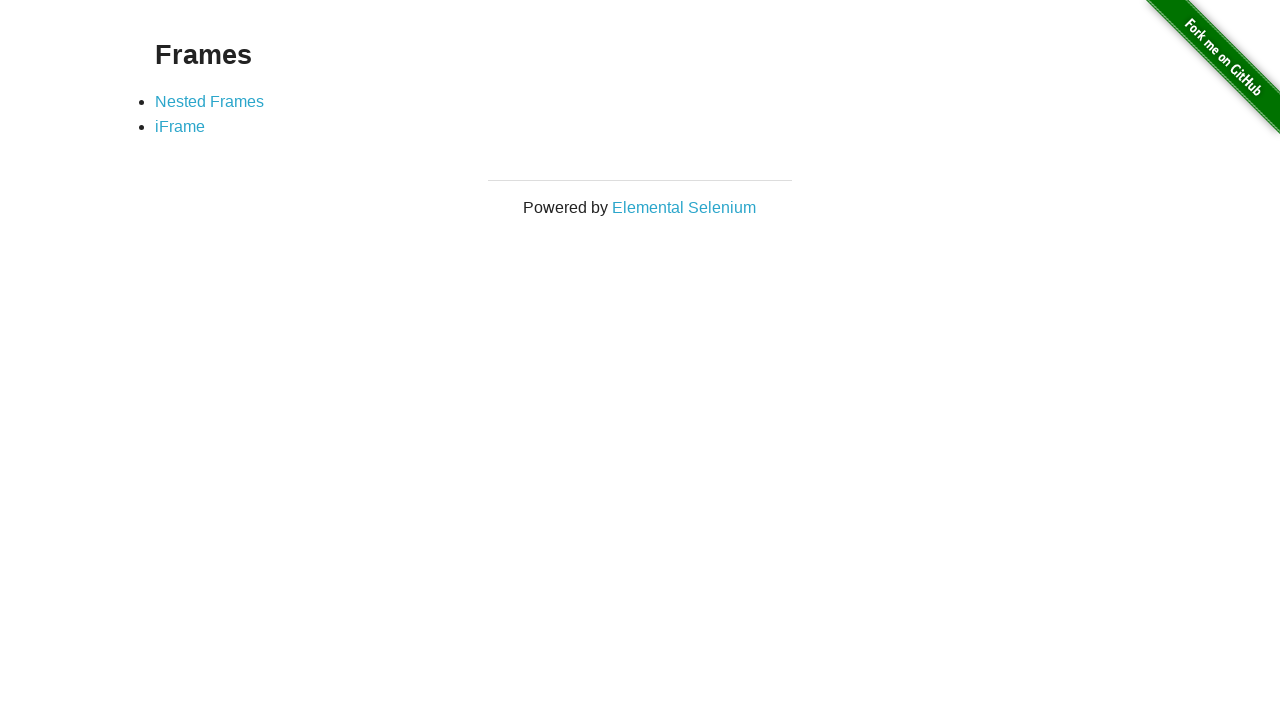

Nested Frames link selector loaded
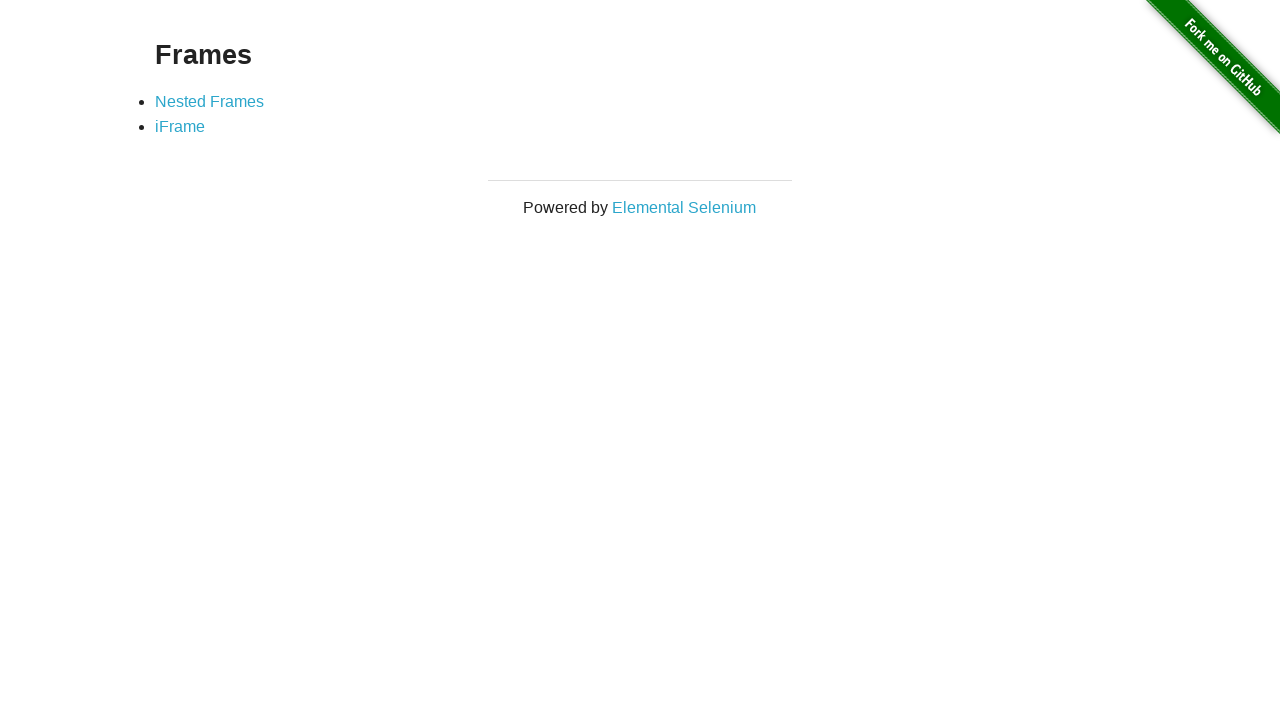

Clicked on Nested Frames link at (210, 101) on xpath=//a[@href='/nested_frames']
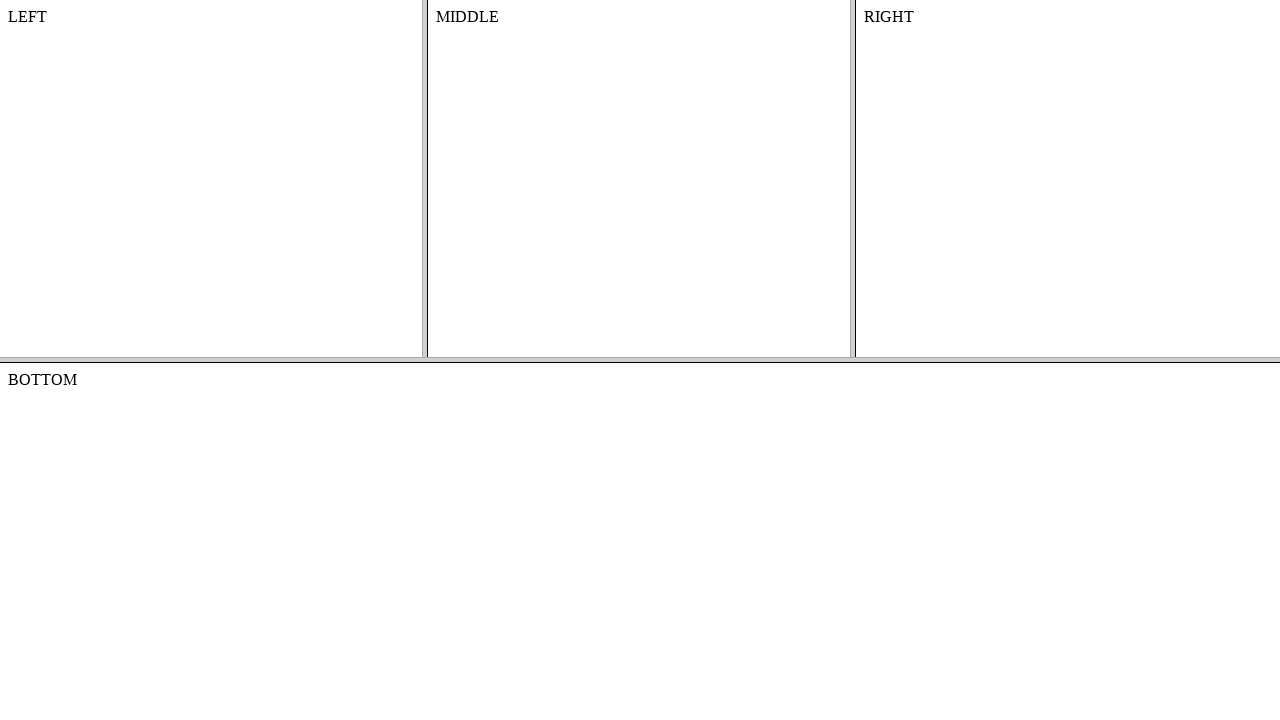

Located top frame
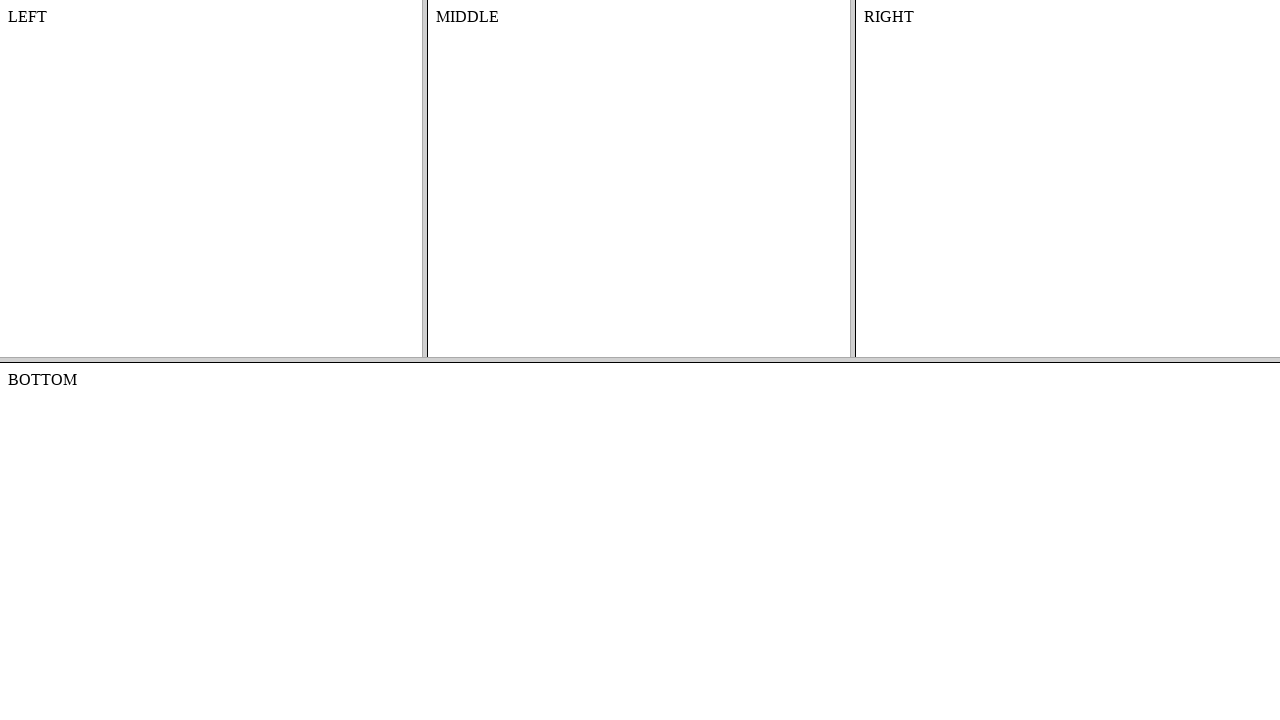

Located middle frame within top frame
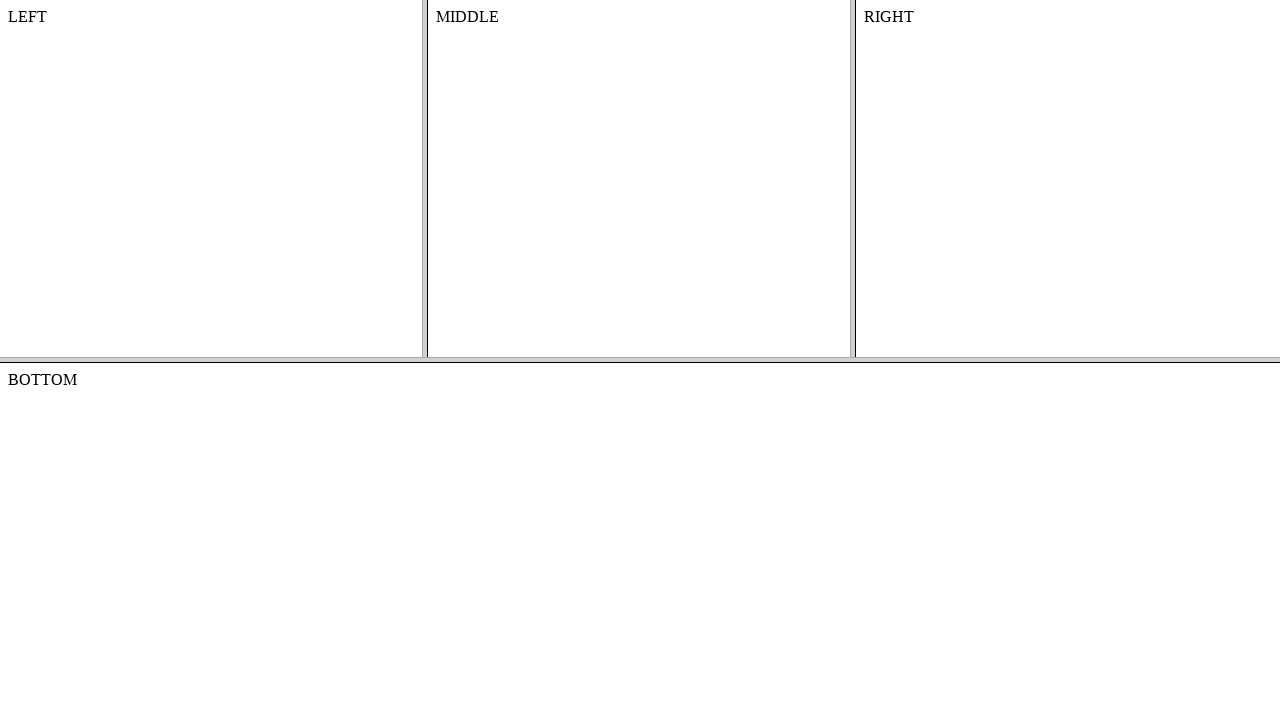

Retrieved text content from middle frame: 'MIDDLE'
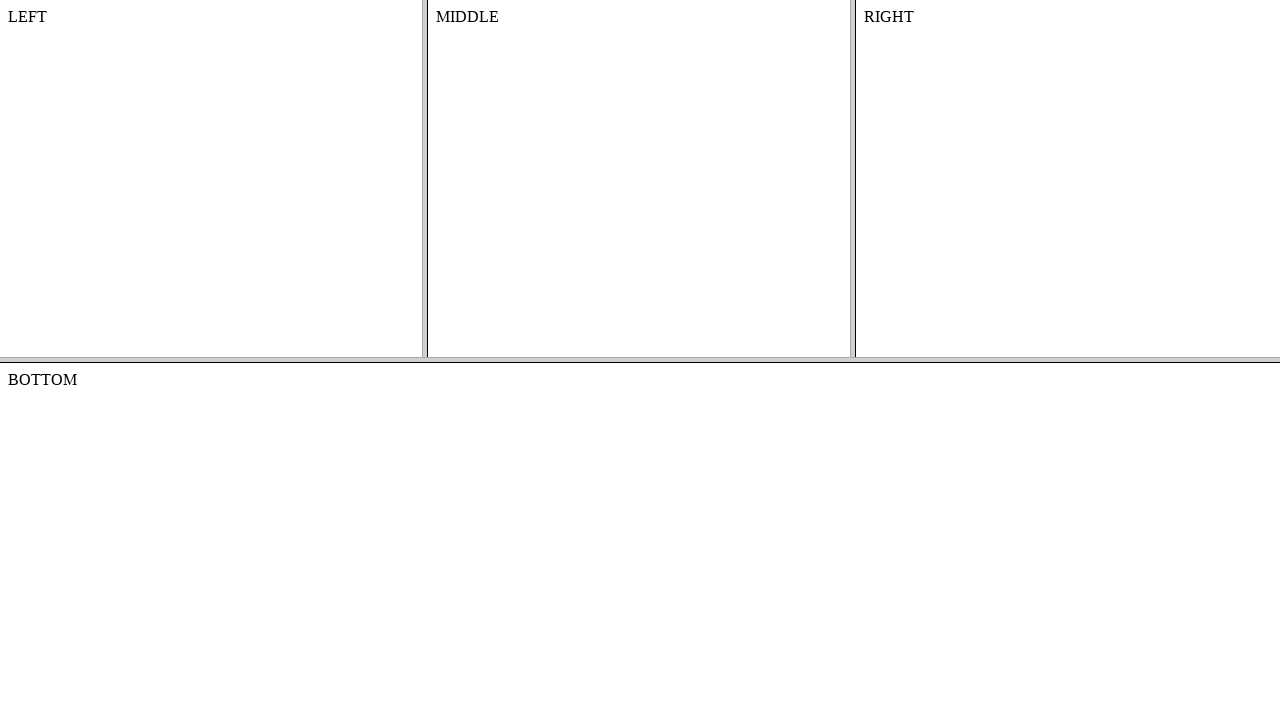

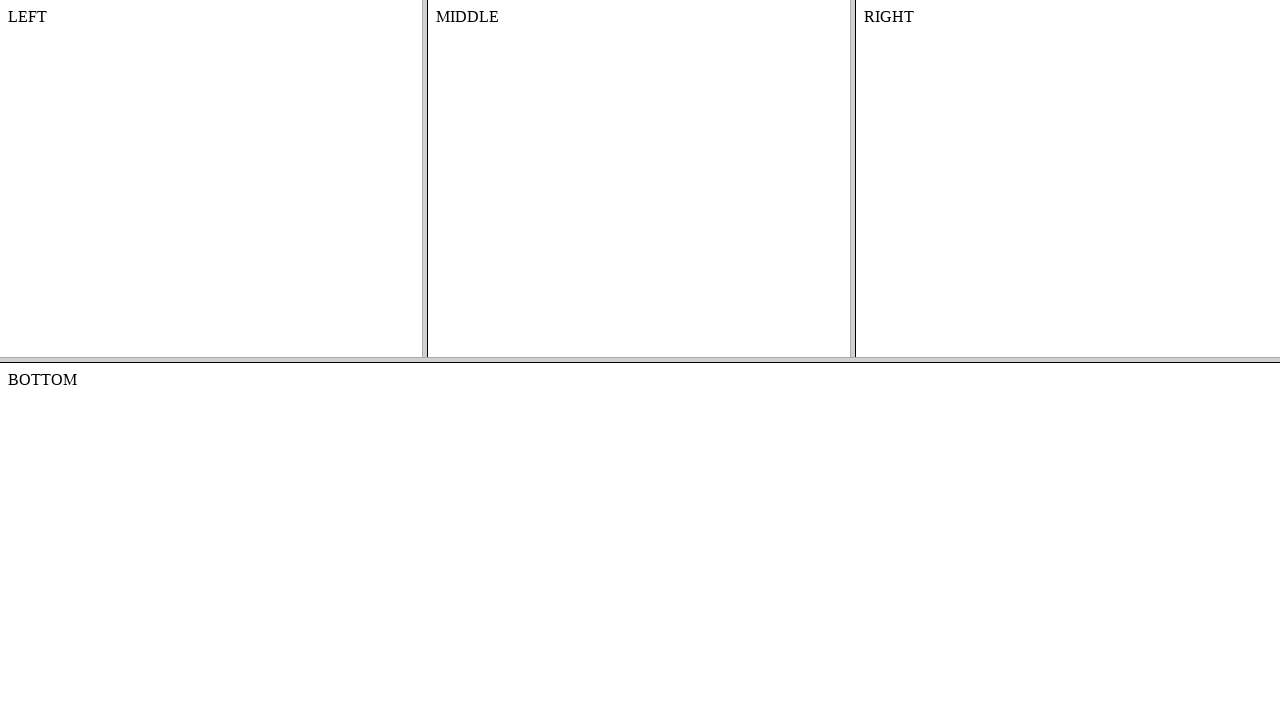